Tests deposit functionality in a demo banking application by selecting a user, making a deposit, and verifying the balance increases correctly

Starting URL: https://www.globalsqa.com/angularJs-protractor/BankingProject/#/login

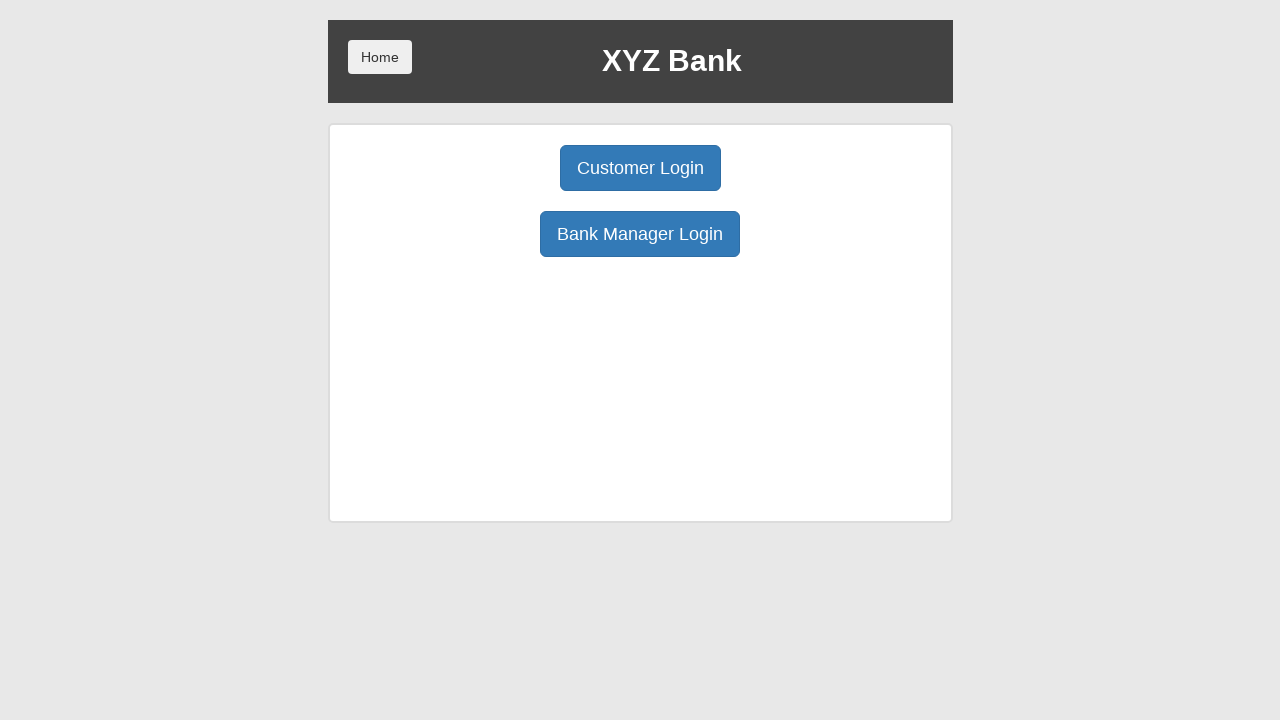

Clicked Customer Login button at (640, 168) on xpath=/html/body/div/div/div[2]/div/div[1]/div[1]/button
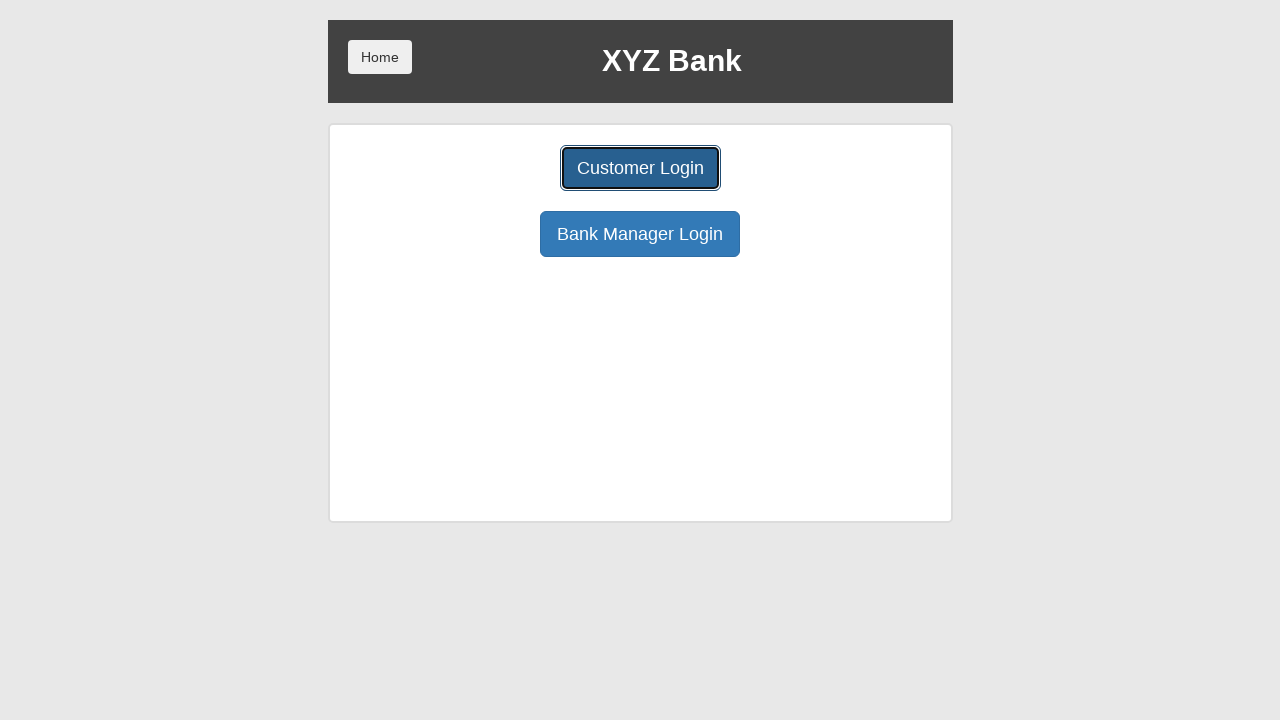

Selected user 'Ron Weasly' from dropdown on select[name="userSelect"]
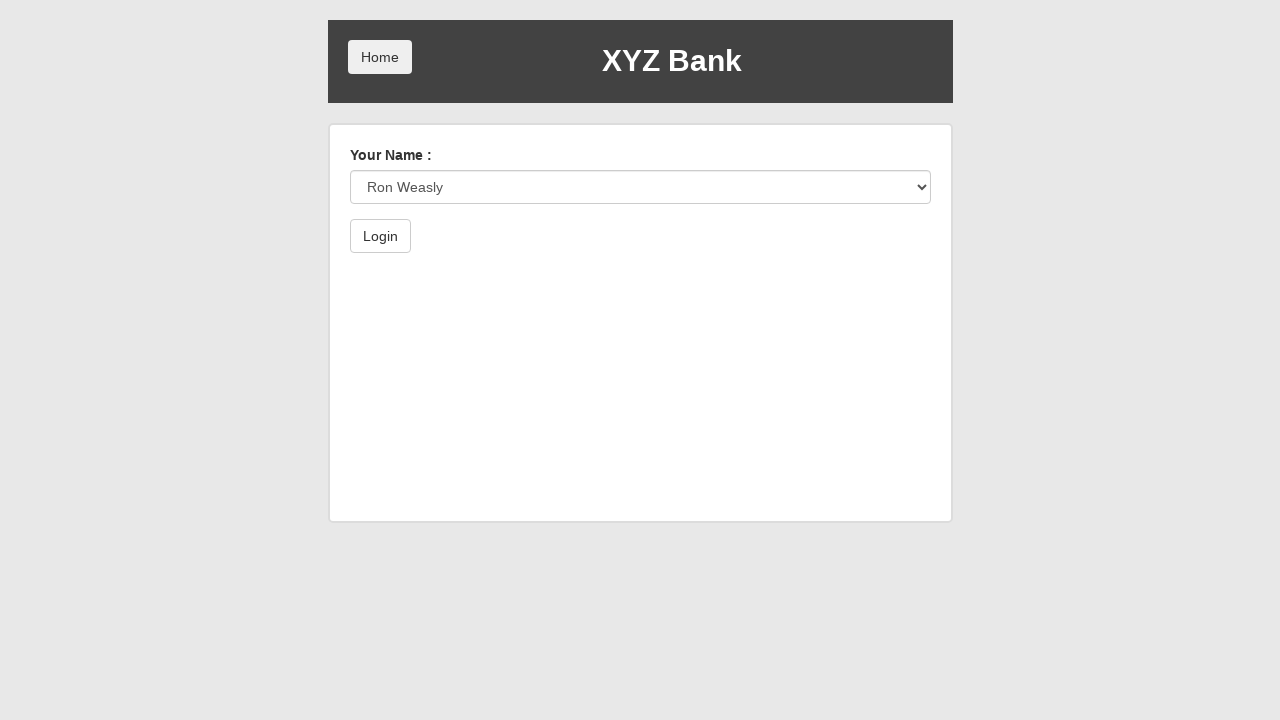

Clicked Login button to authenticate user at (380, 236) on xpath=/html/body/div/div/div[2]/div/form/button
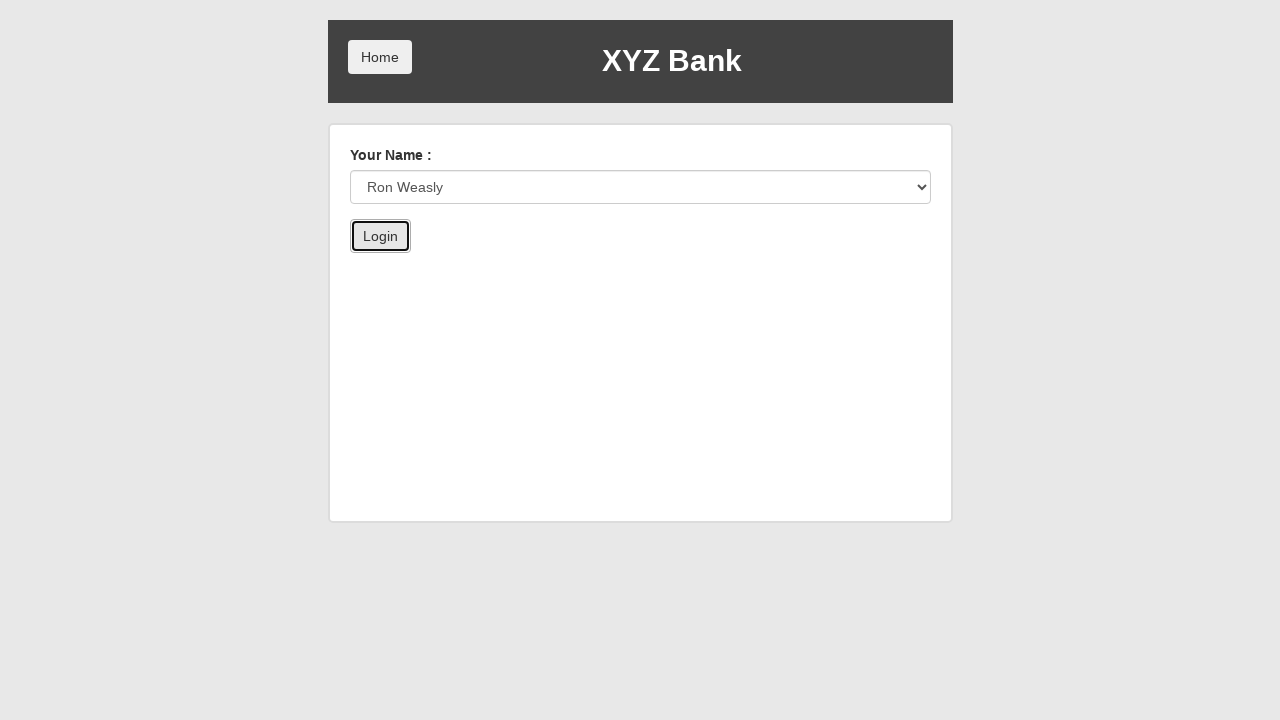

Retrieved current balance: 0
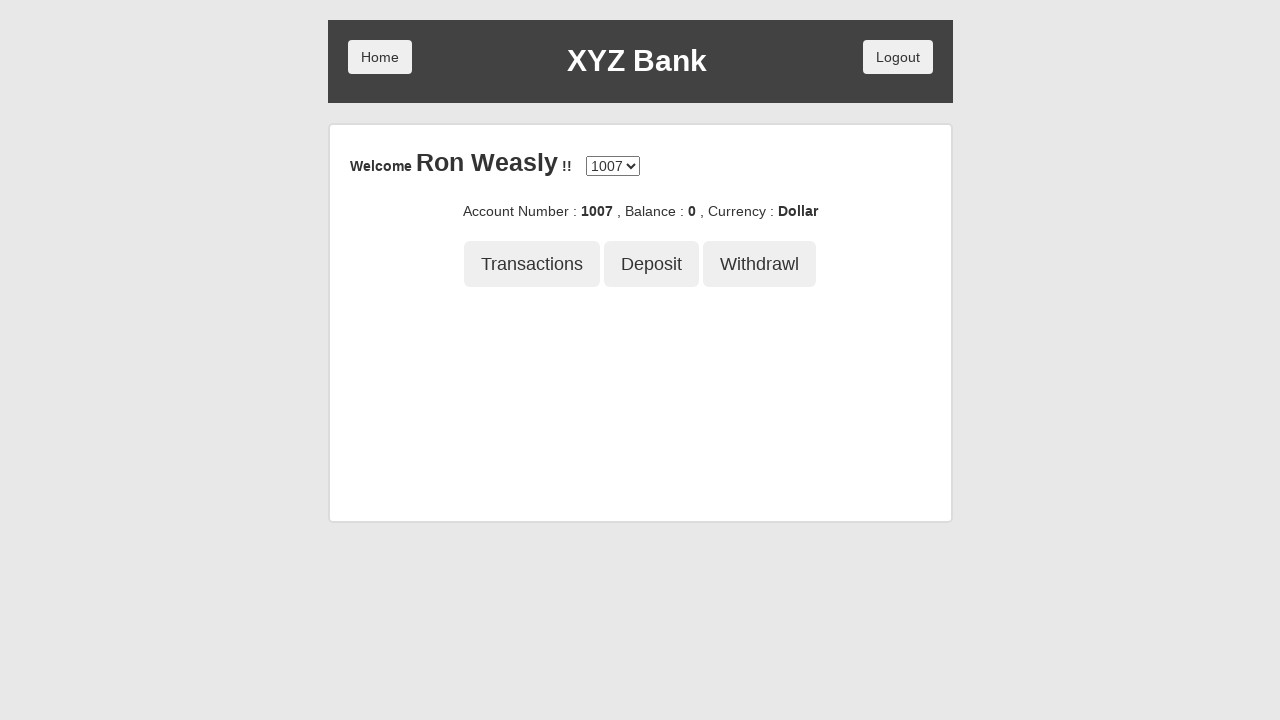

Clicked Deposit button at (652, 264) on xpath=/html/body/div/div/div[2]/div/div[3]/button[2]
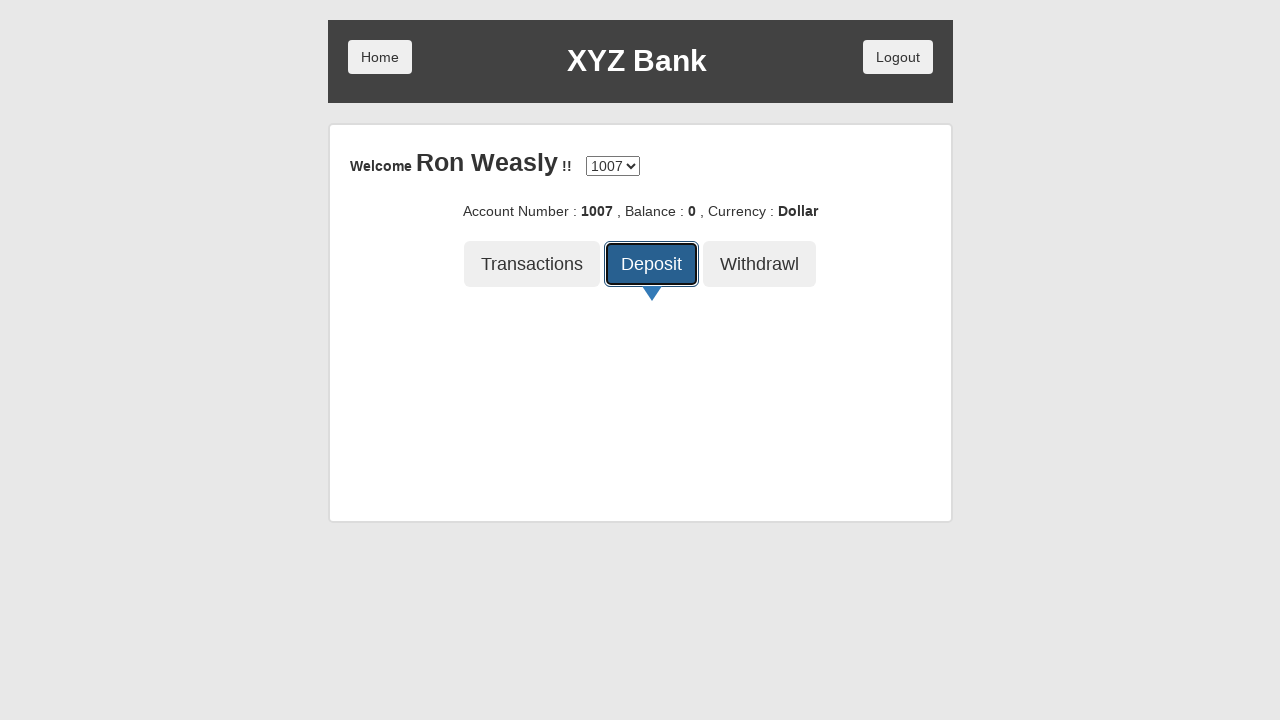

Entered deposit amount: $5000 on xpath=/html/body/div/div/div[2]/div/div[4]/div/form/div/input
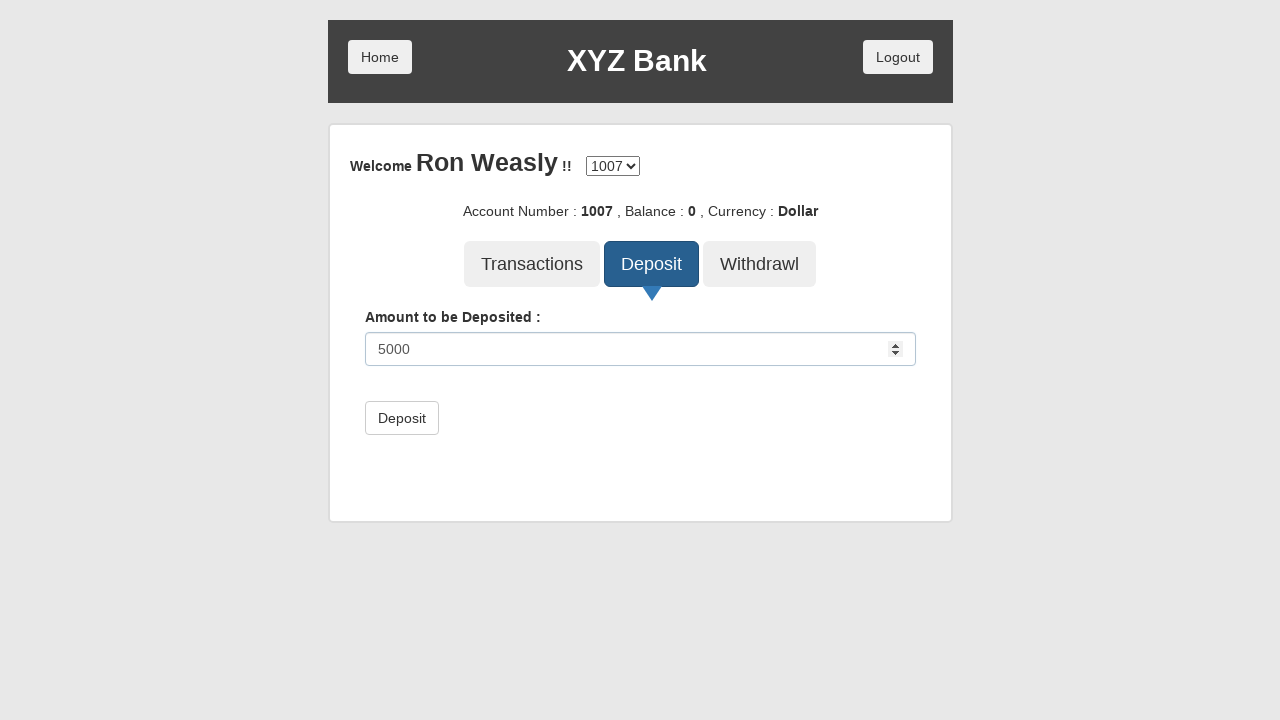

Clicked submit button to confirm deposit at (402, 418) on xpath=/html/body/div/div/div[2]/div/div[4]/div/form/button
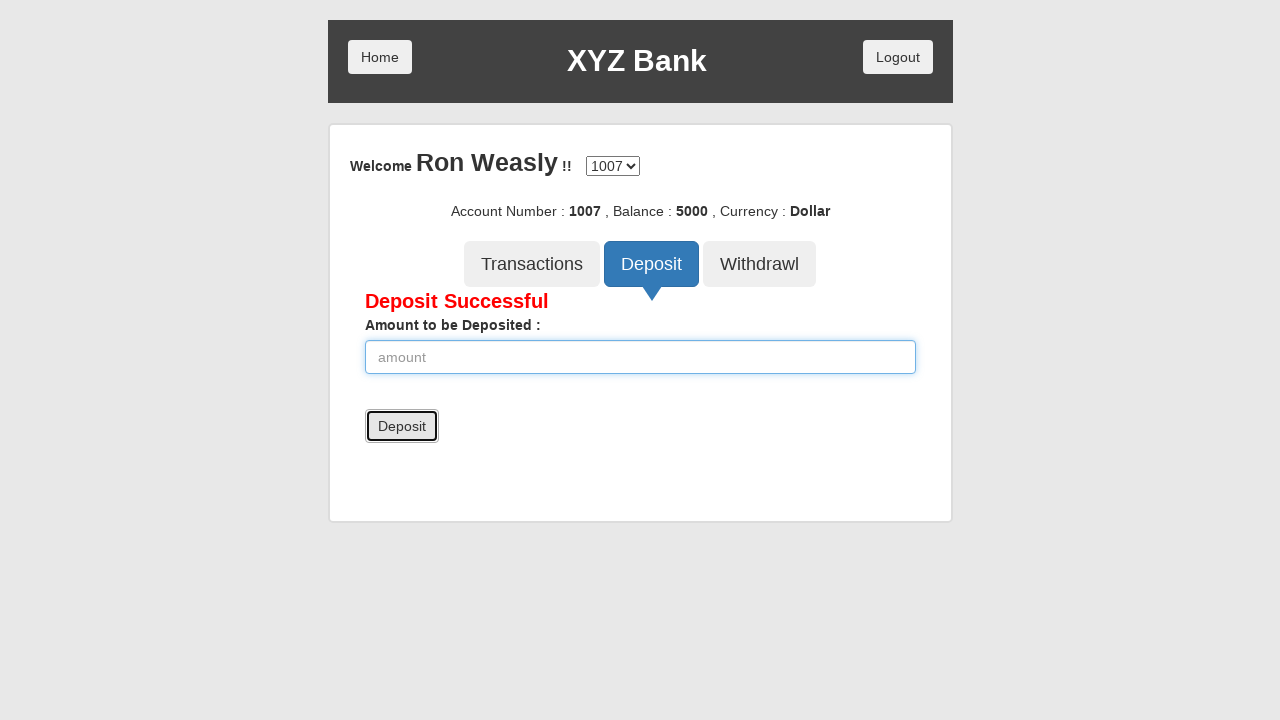

Deposit success message displayed
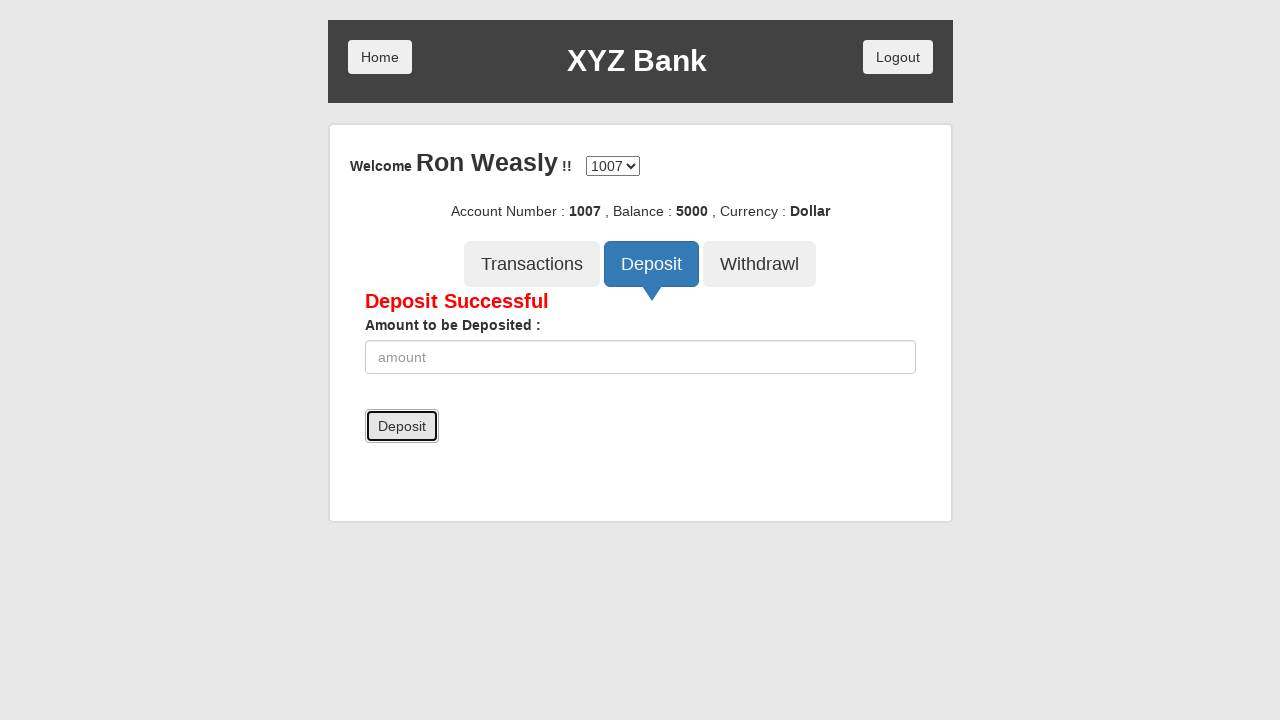

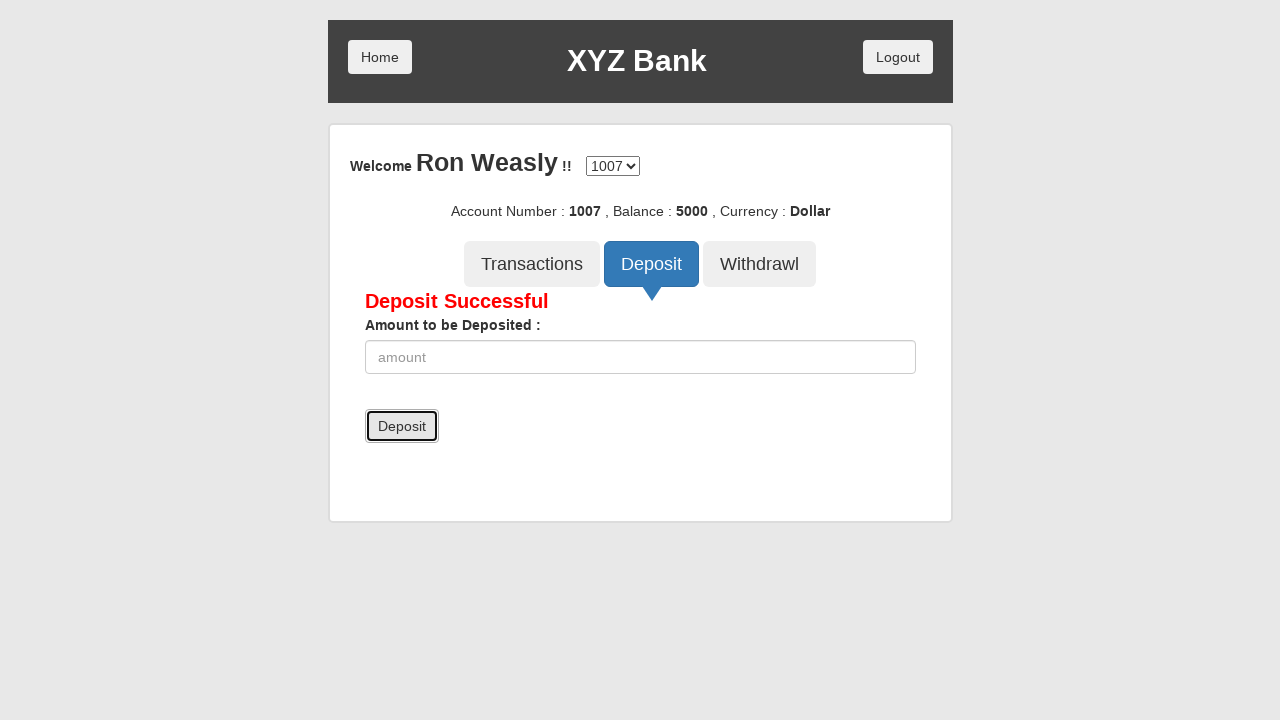